Tests dragging an element by a specific offset distance using the jQuery UI draggable demo

Starting URL: https://jqueryui.com/draggable

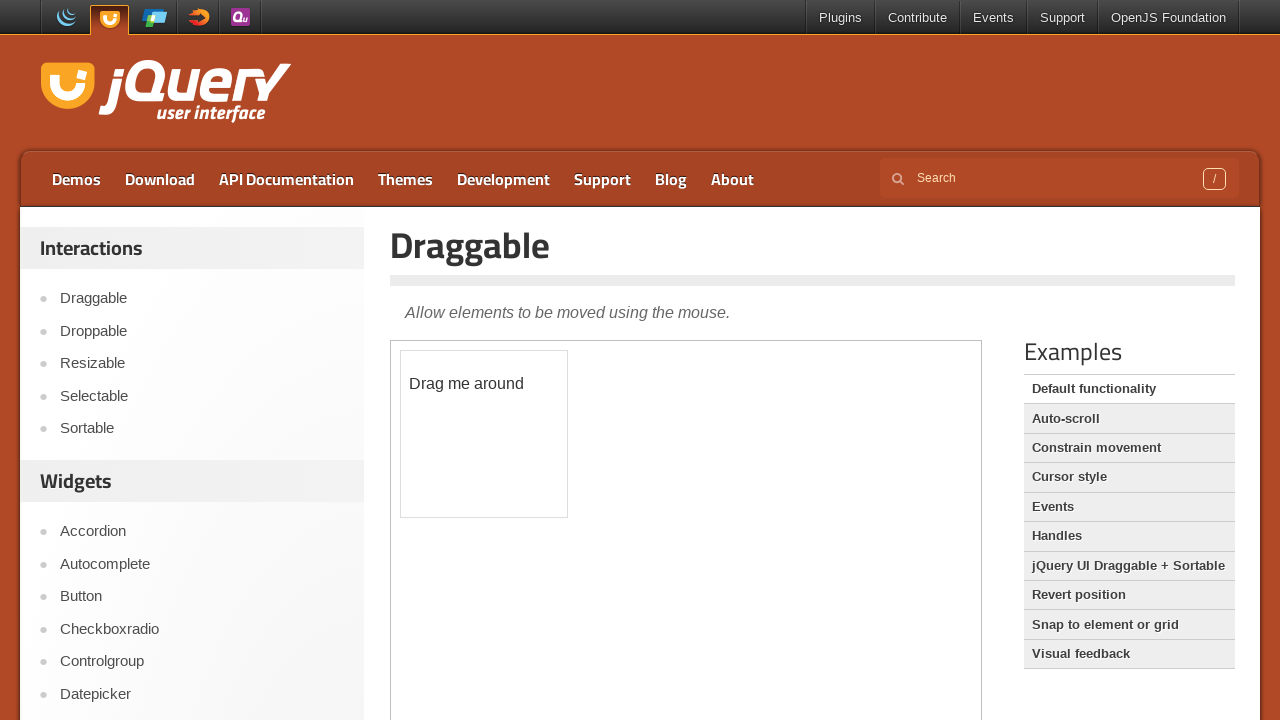

Located the demo iframe
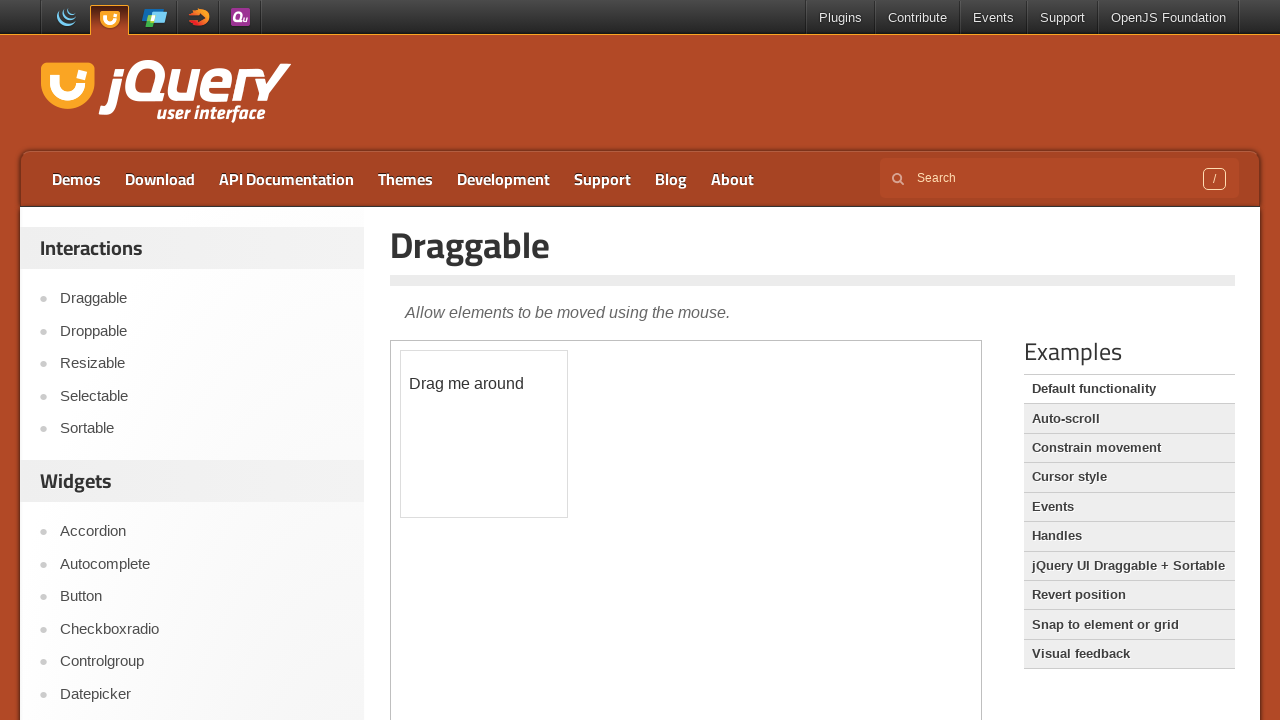

Located the draggable element
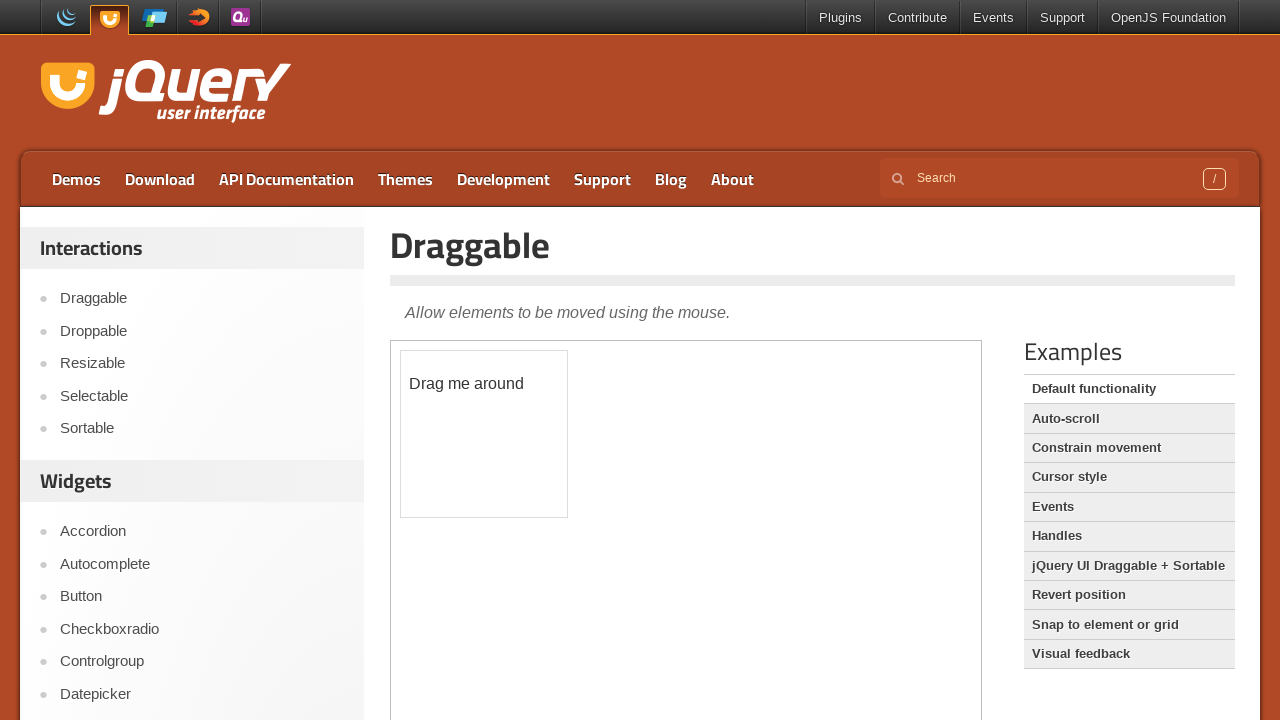

Retrieved bounding box of draggable element
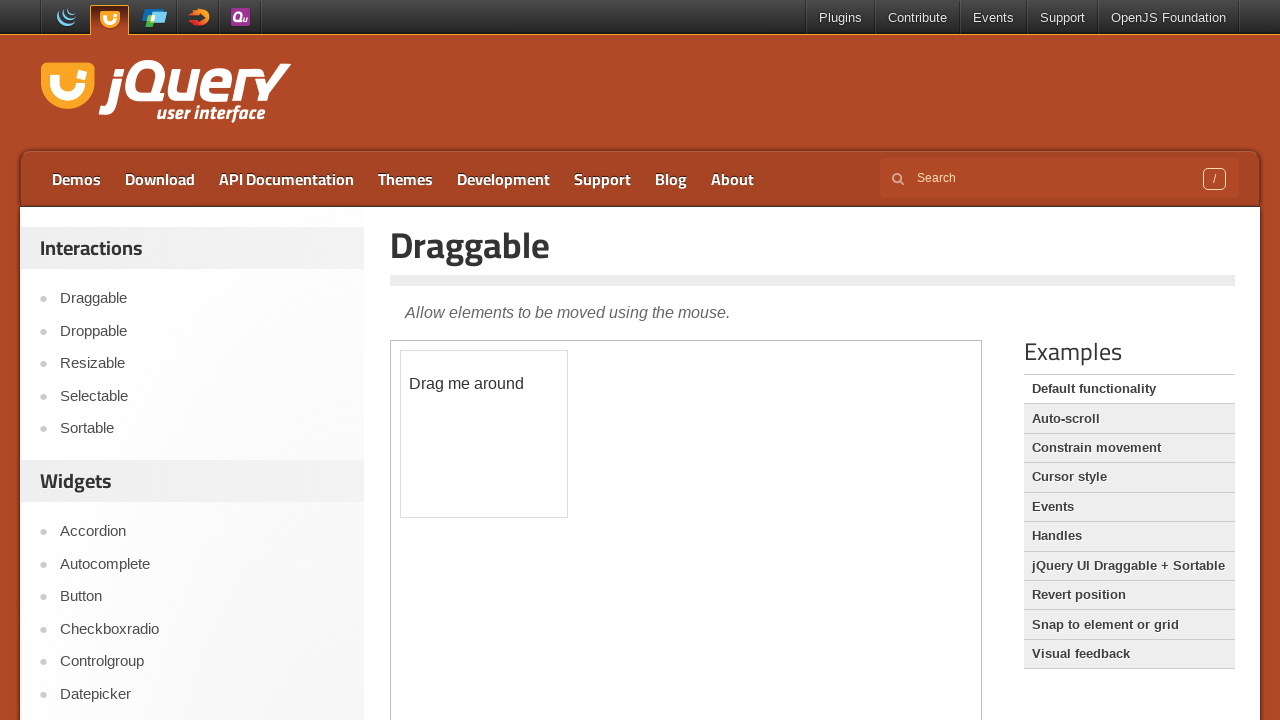

Moved mouse to center of draggable element at (484, 434)
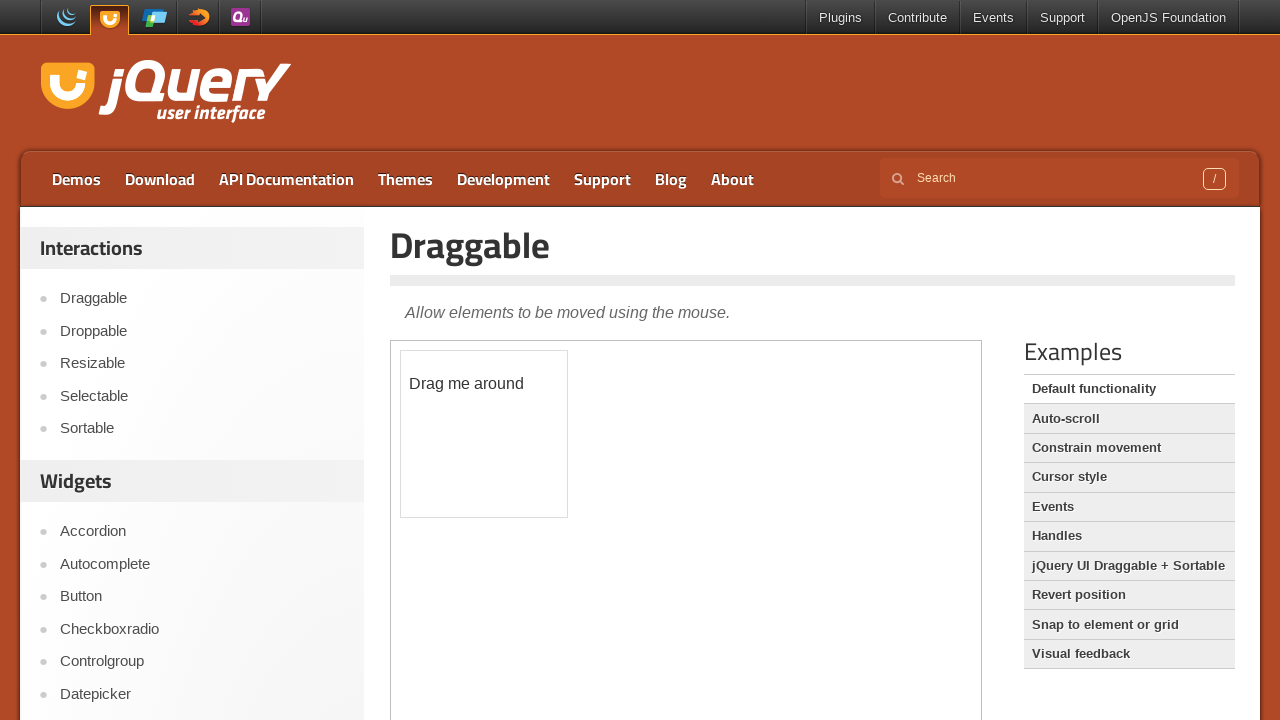

Pressed mouse button down to start drag at (484, 434)
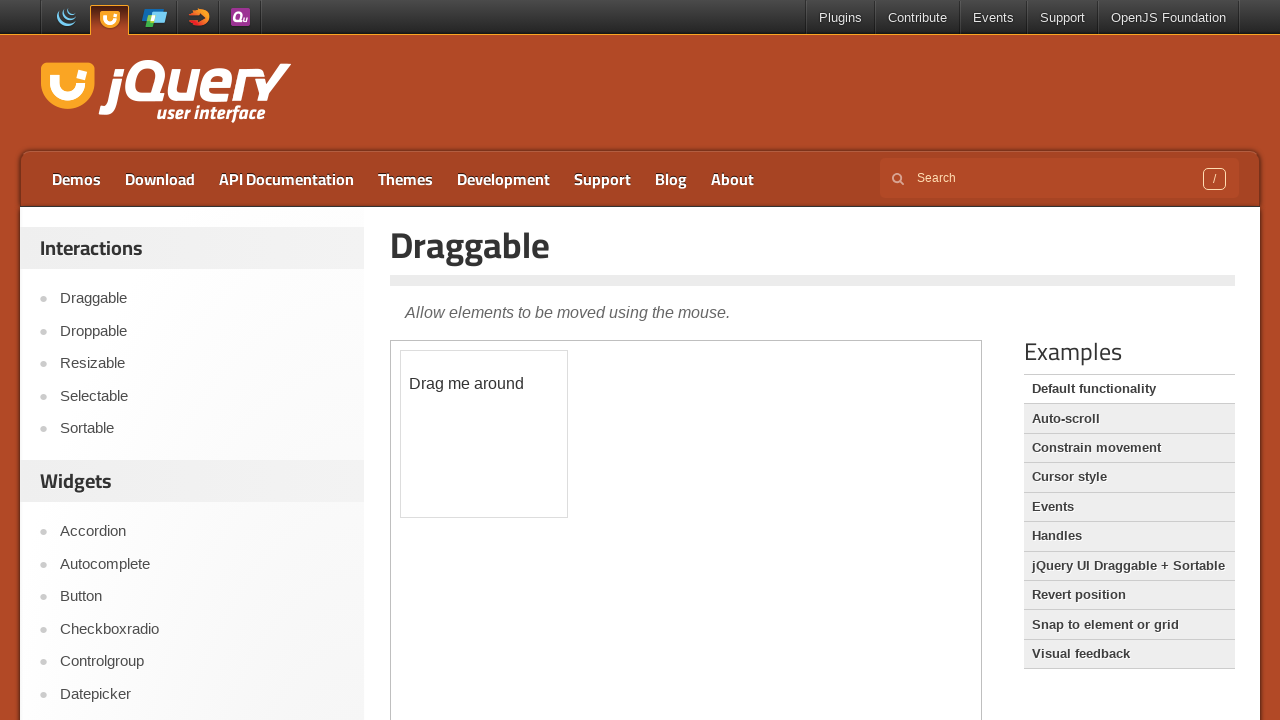

Dragged element by offset (46px right, 10px down) at (530, 444)
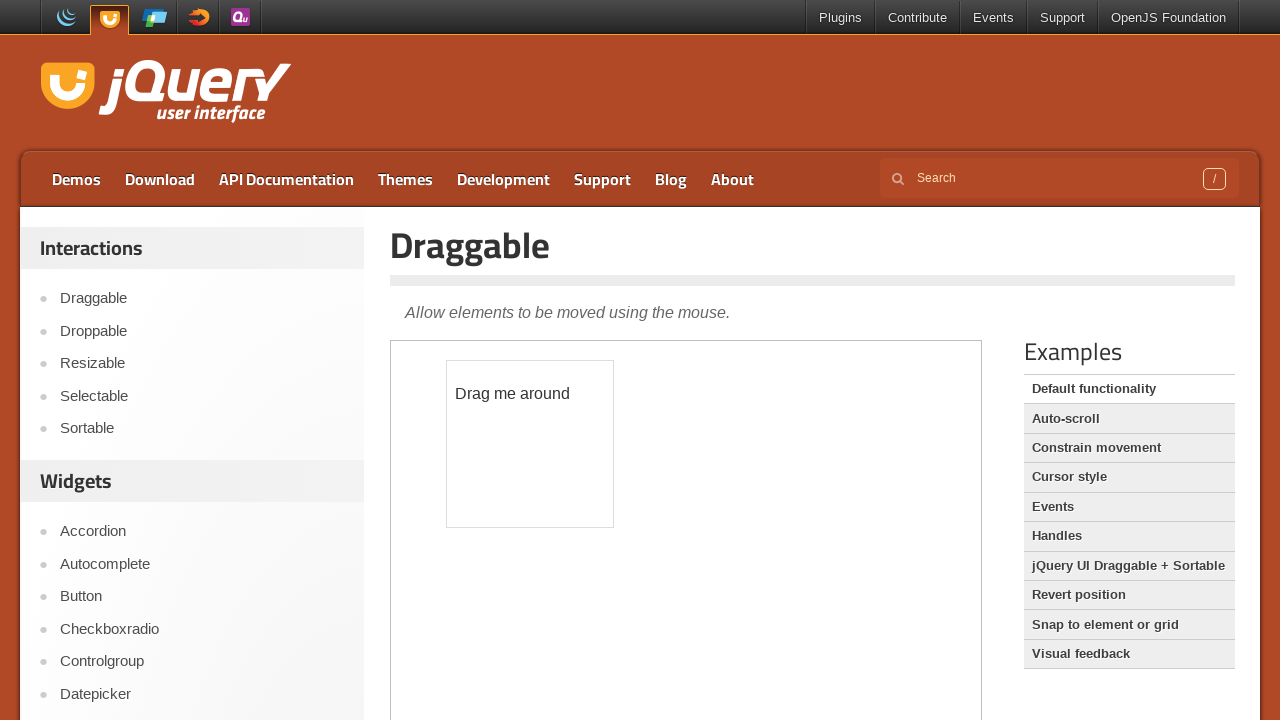

Released mouse button to complete drag operation at (530, 444)
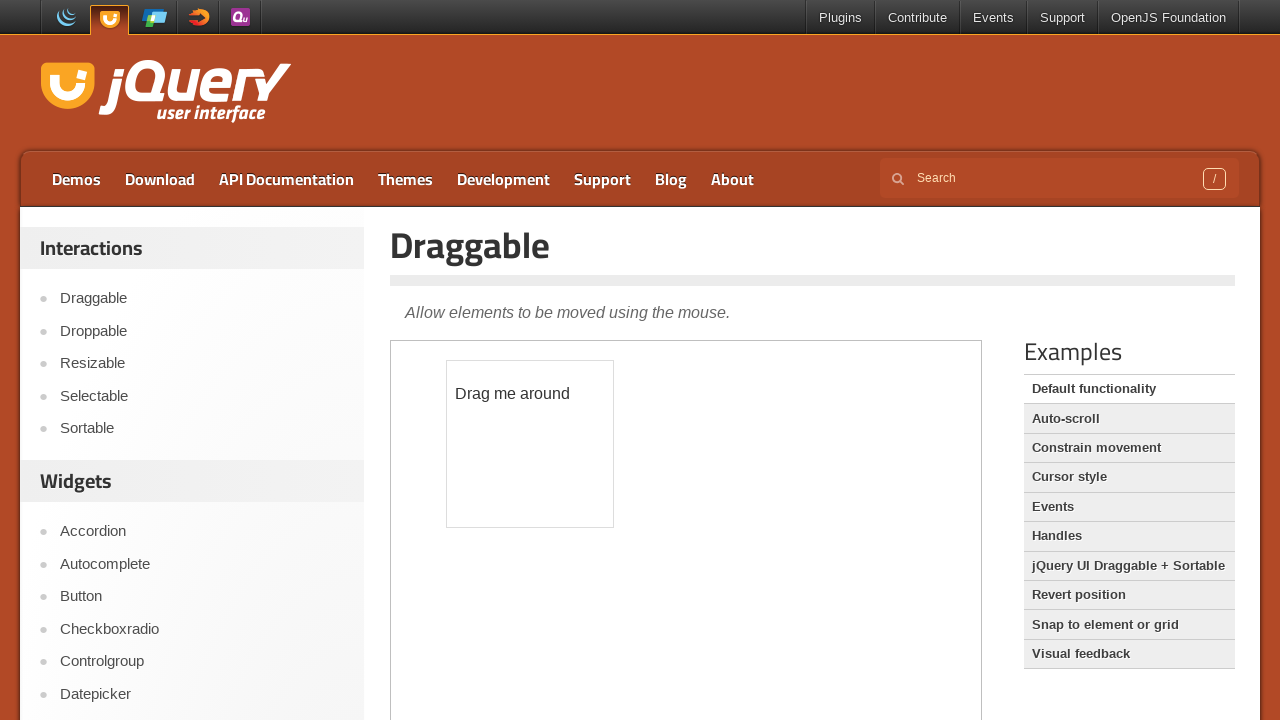

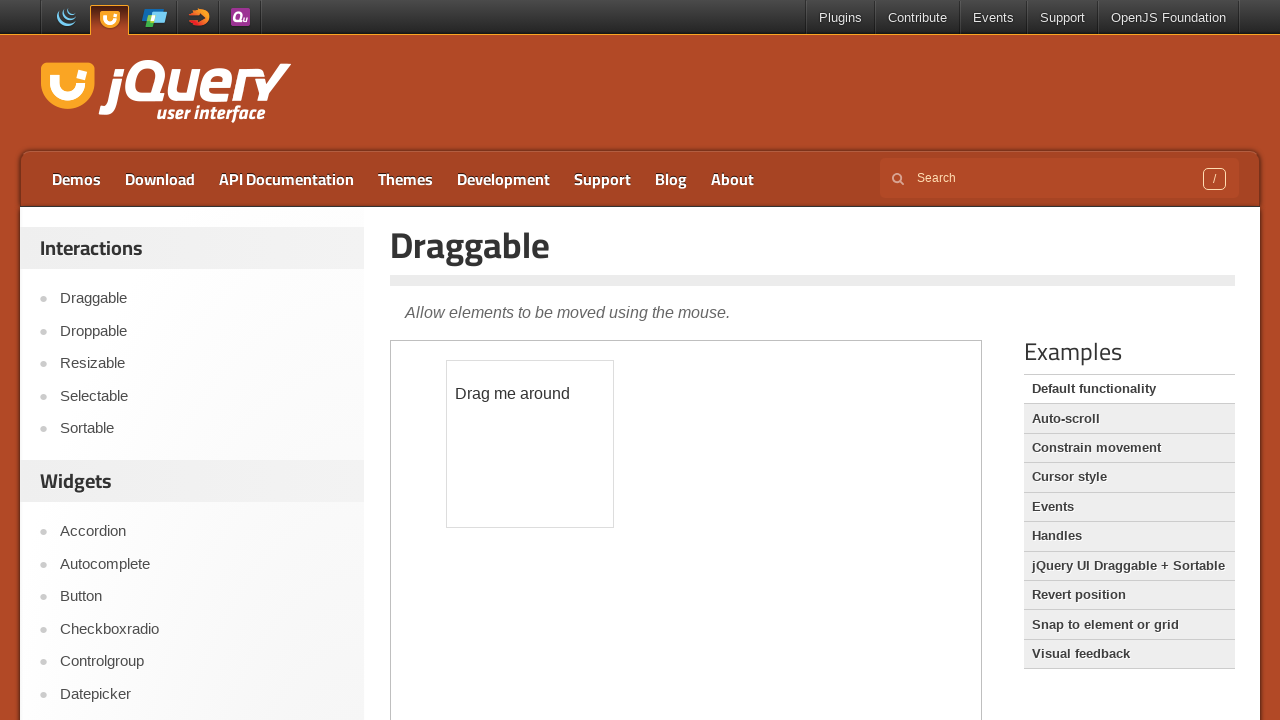